Tests radio button selection by clicking Yes and Impressive radio buttons and verifying the selection text updates accordingly

Starting URL: https://demoqa.com/radio-button

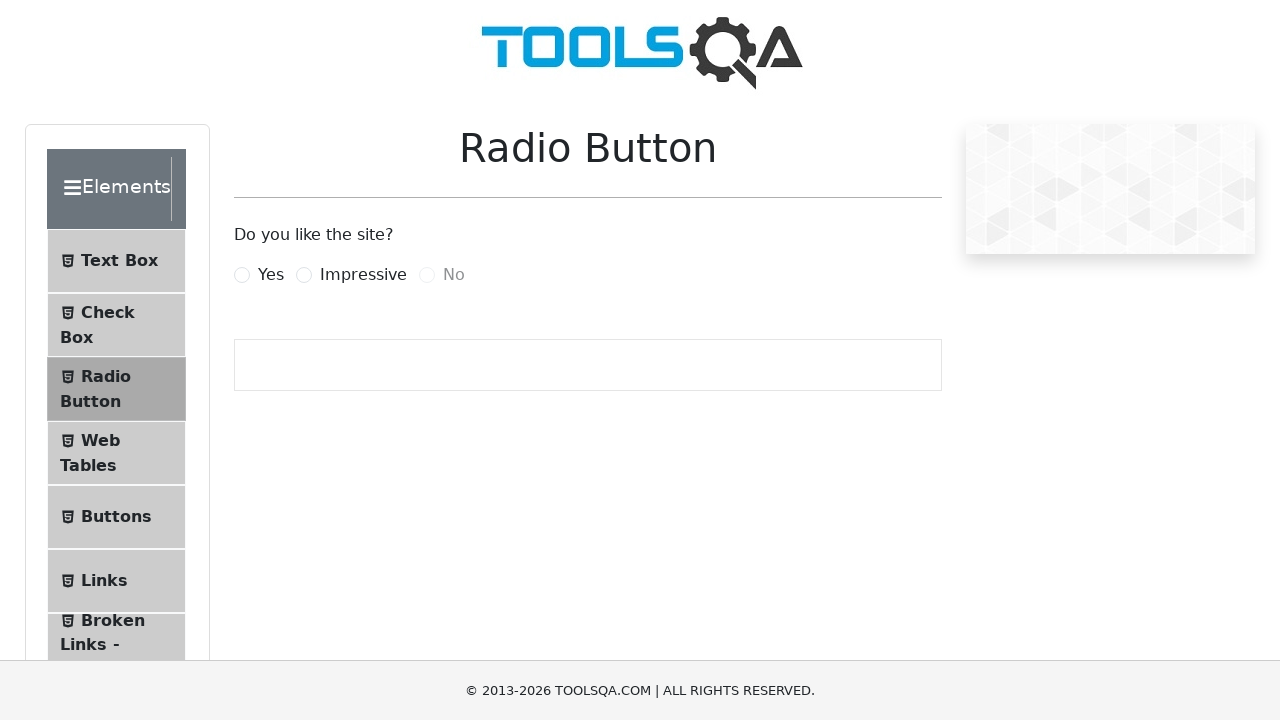

Clicked 'Yes' radio button at (271, 275) on label:has-text('Yes')
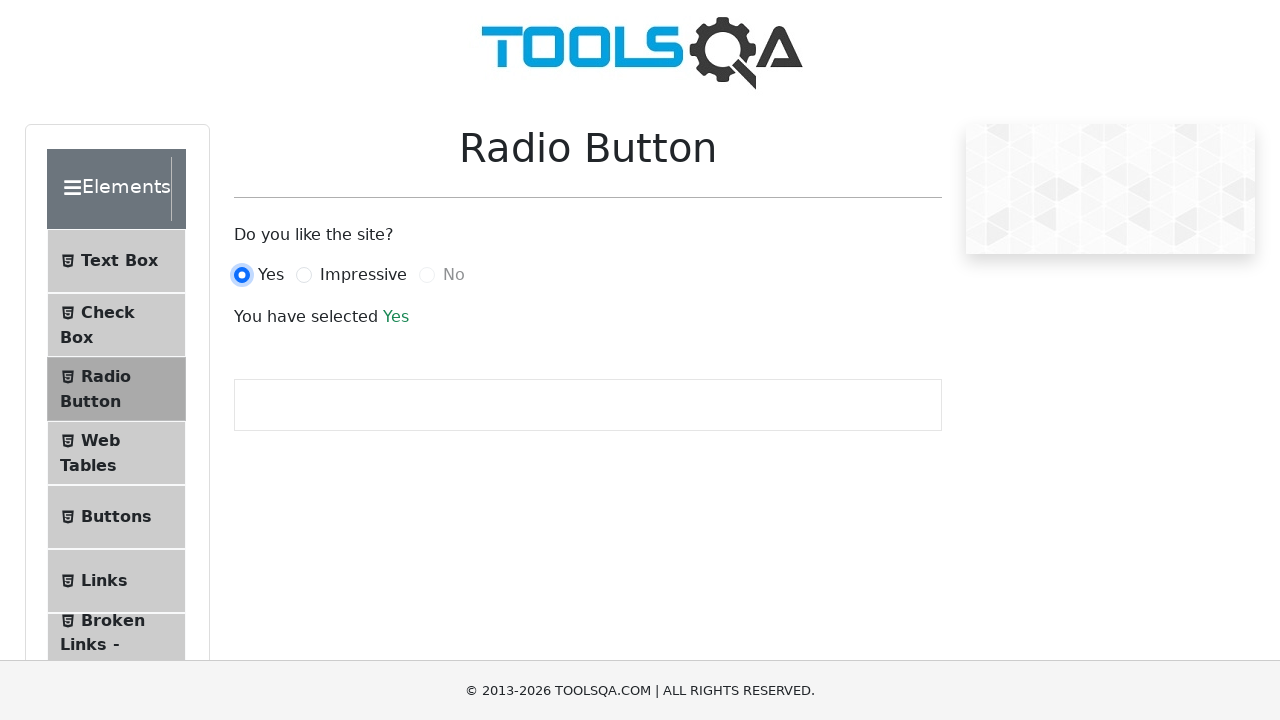

Verified selection text appeared after clicking 'Yes'
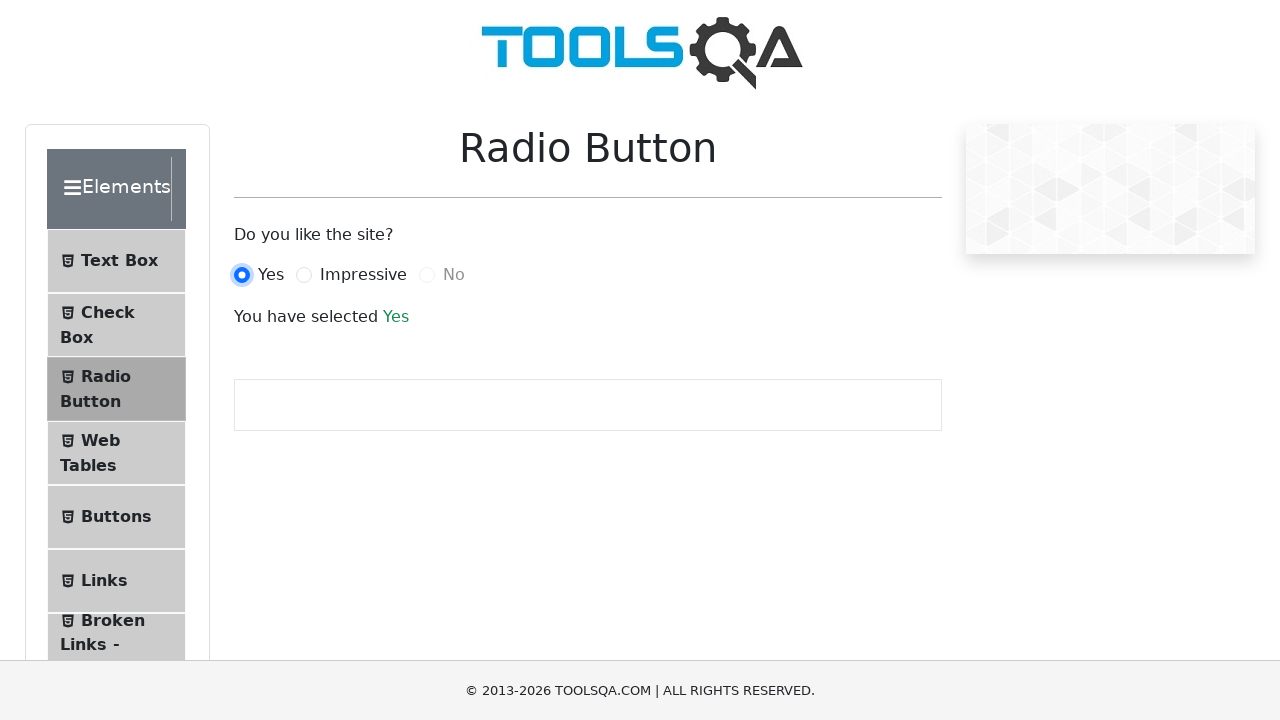

Clicked 'Impressive' radio button at (363, 275) on label:has-text('Impressive')
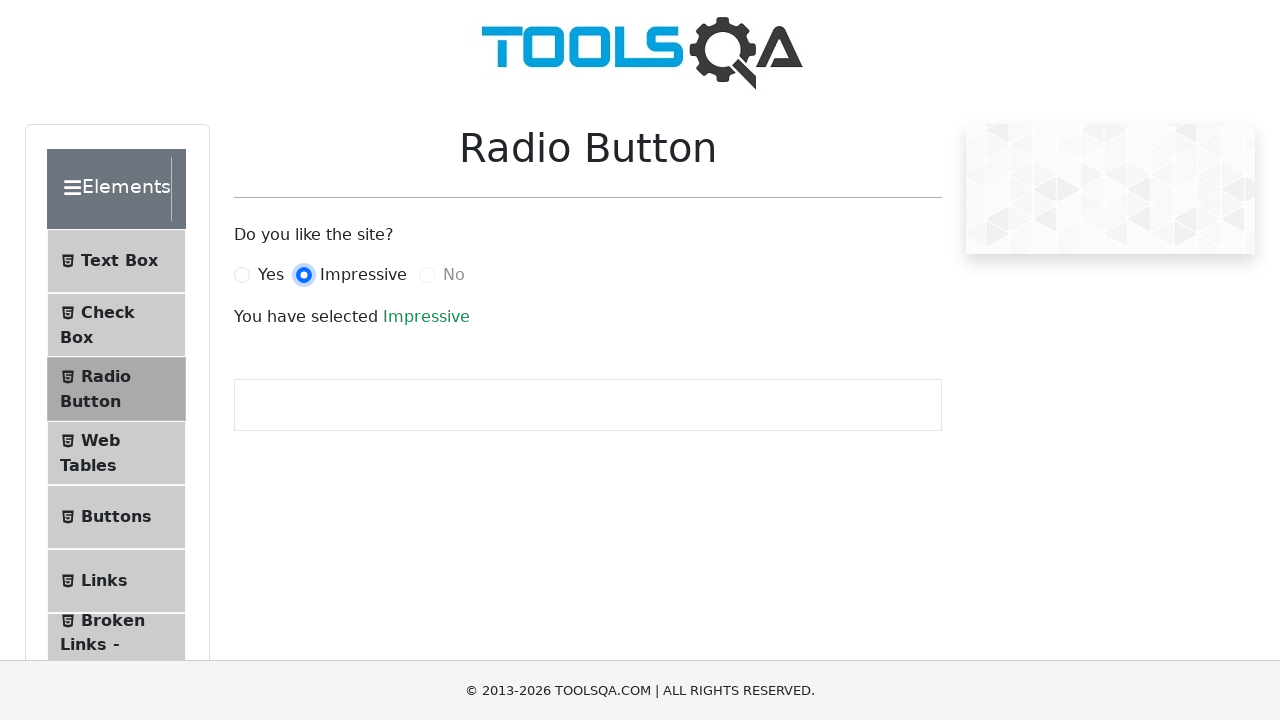

Verified selection text updated after clicking 'Impressive'
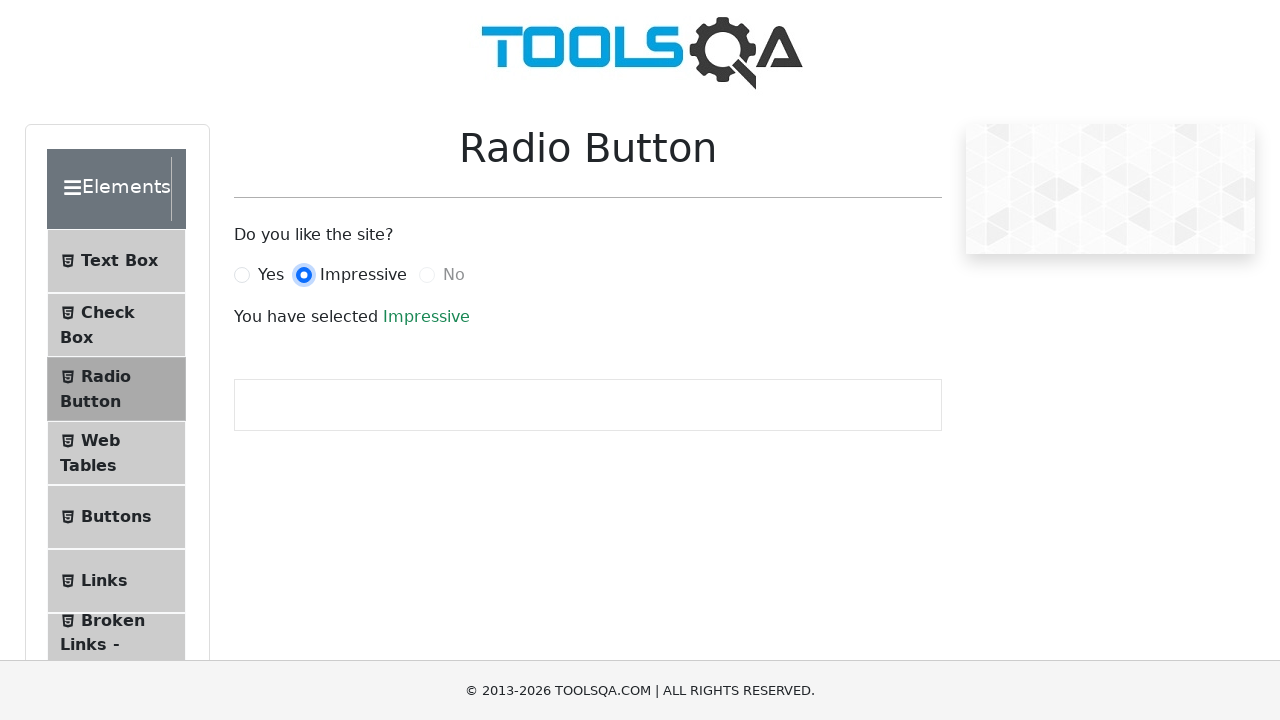

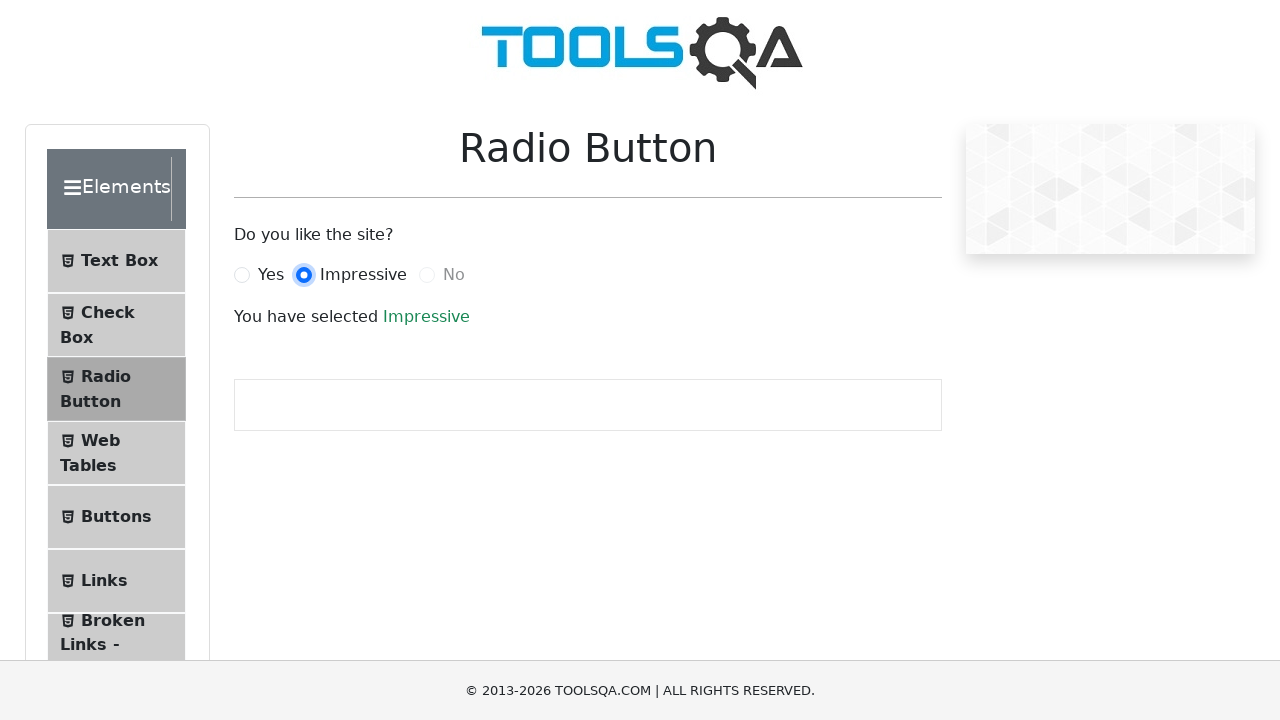